Waits for a price to reach $100, then books and solves a mathematical challenge by calculating a formula based on a displayed value

Starting URL: http://suninjuly.github.io/explicit_wait2.html

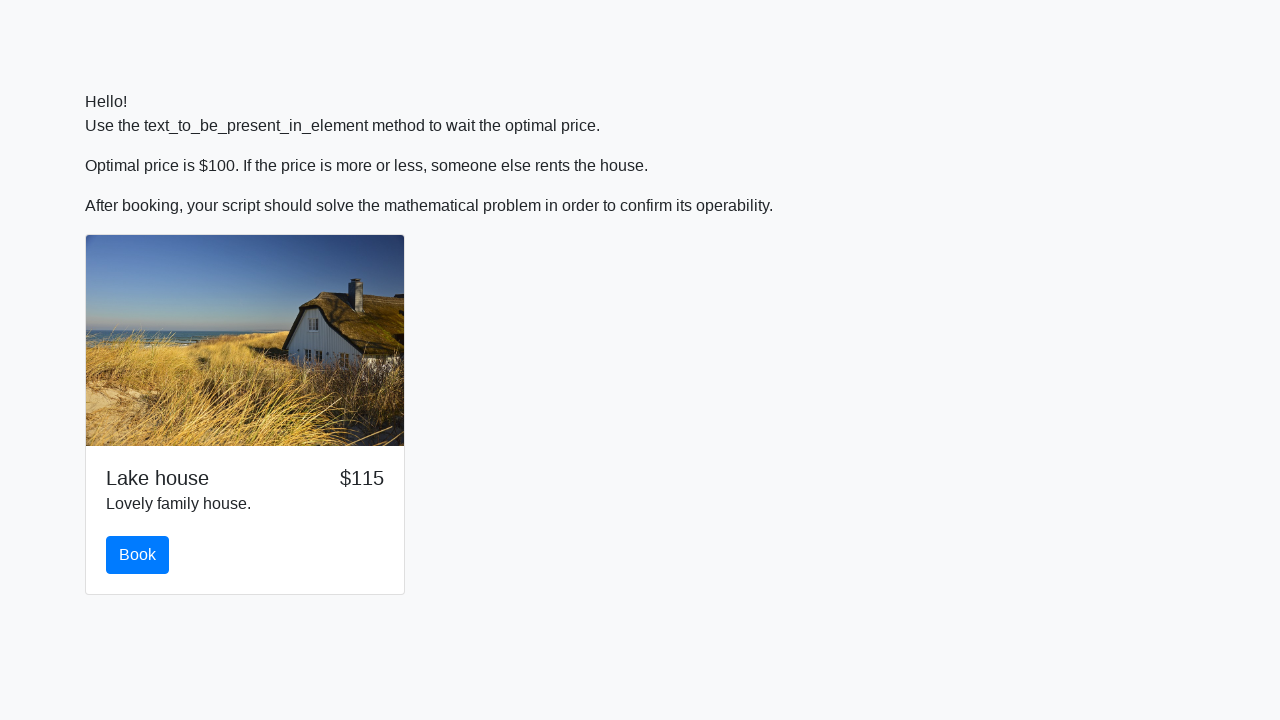

Waited for price to reach $100
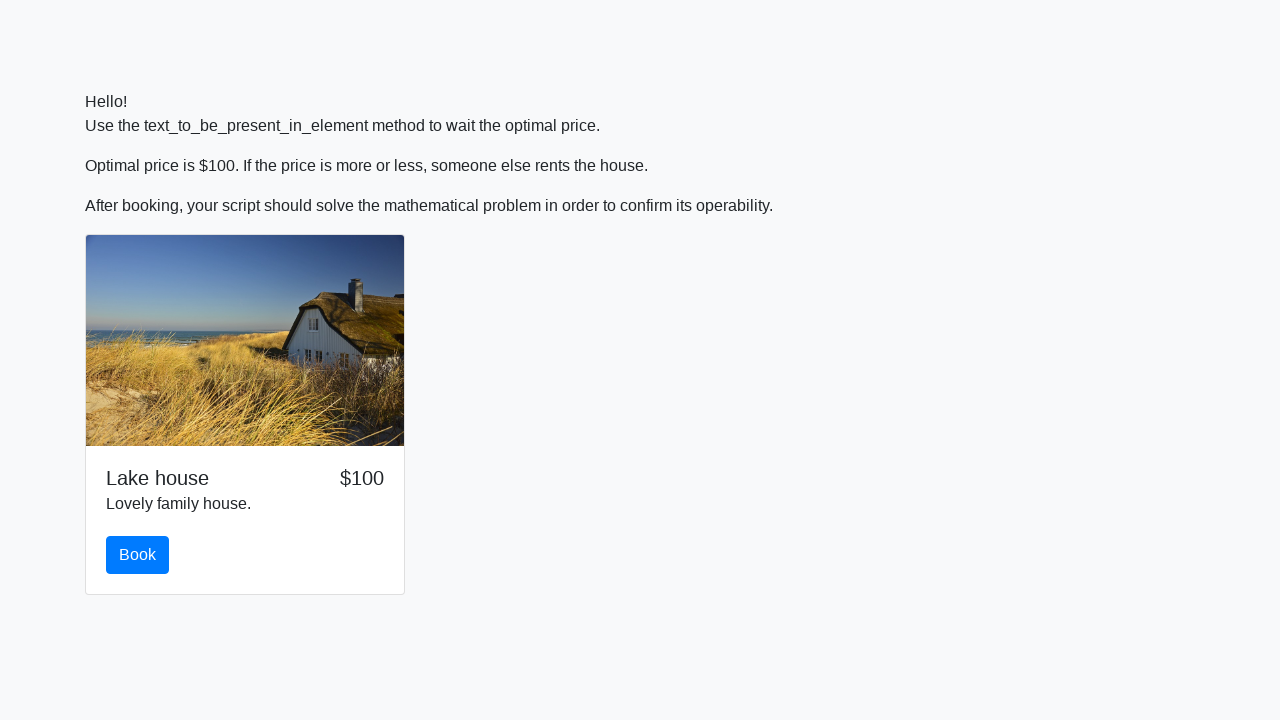

Clicked the book button at (138, 555) on #book
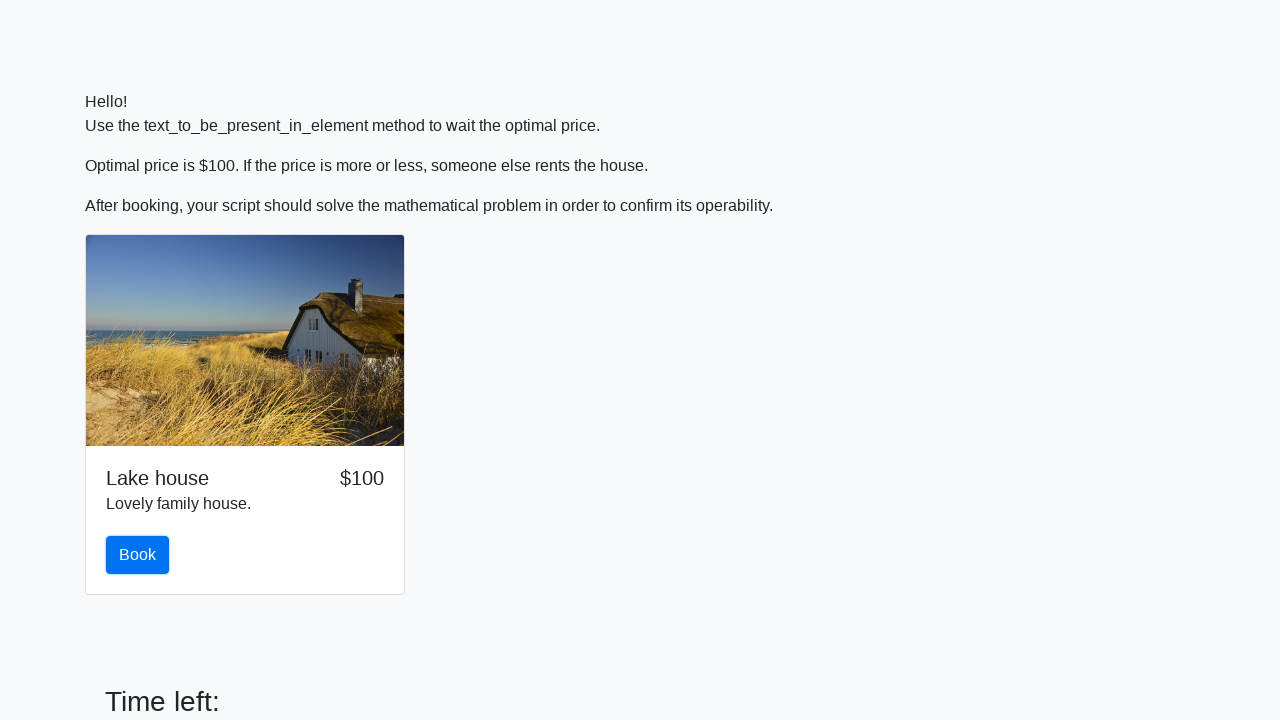

Retrieved input value for calculation: 779
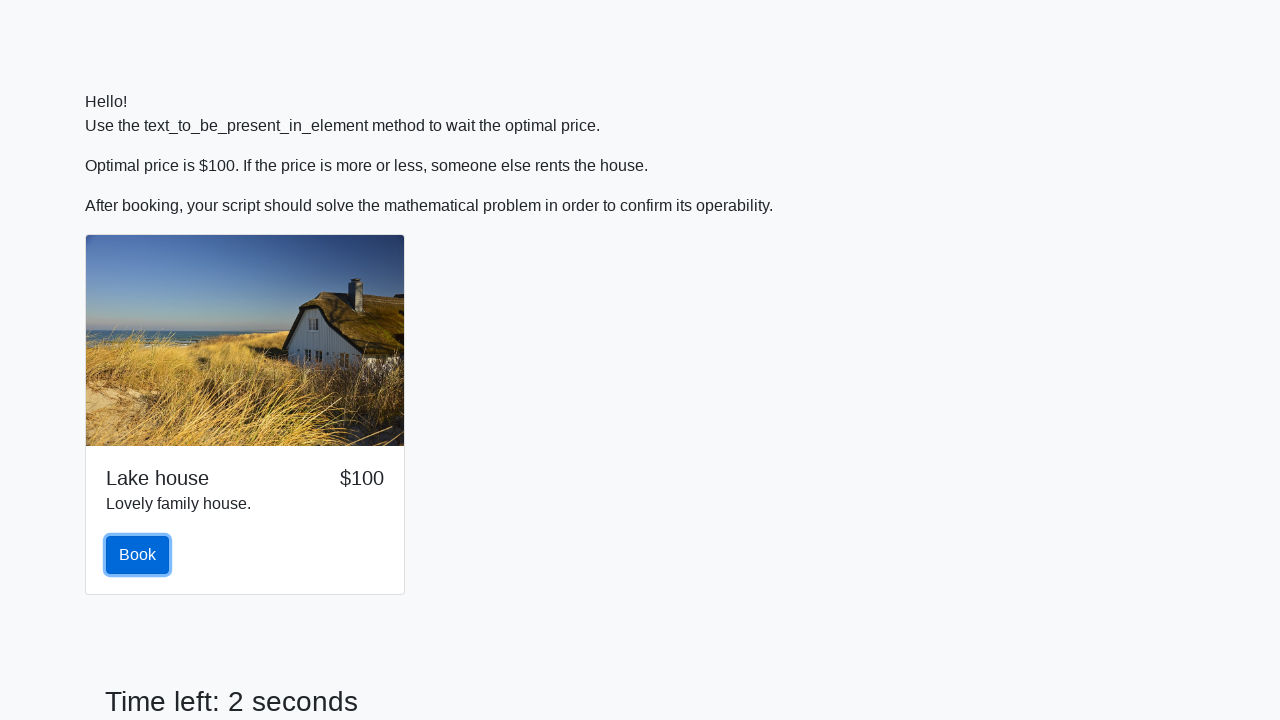

Calculated answer using formula: 0.31968866299630505
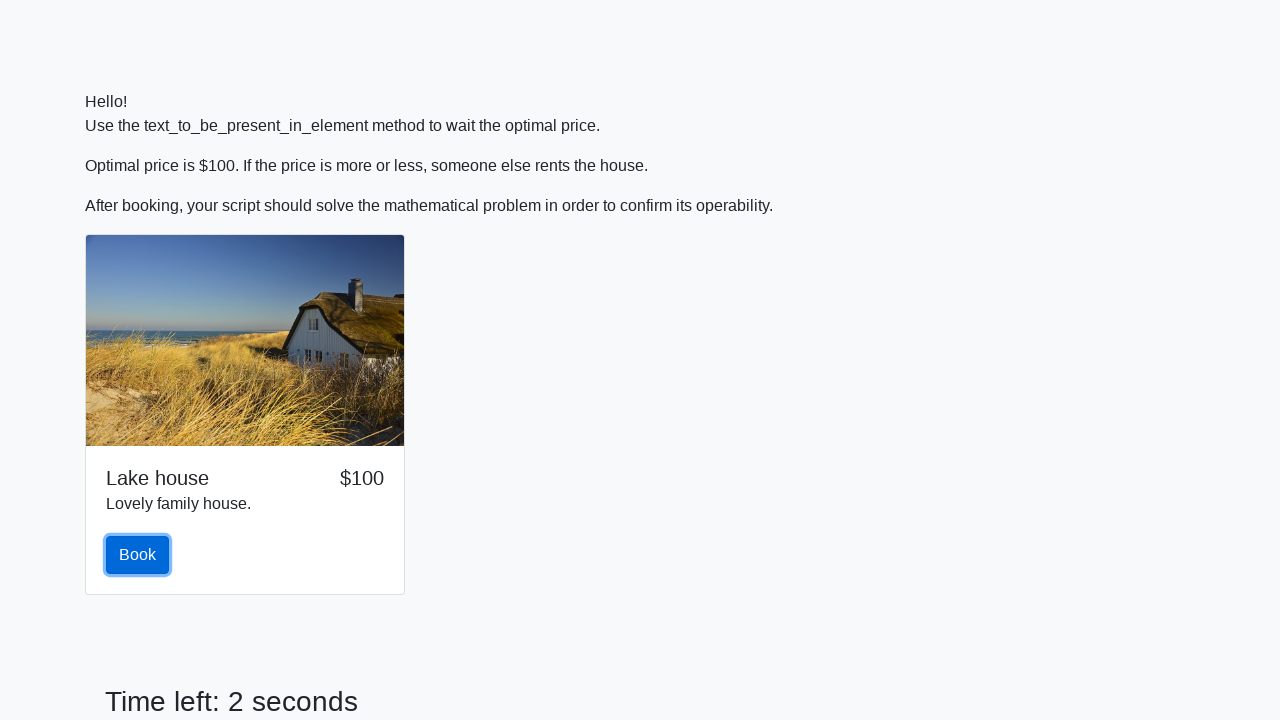

Filled answer field with calculated value on #answer
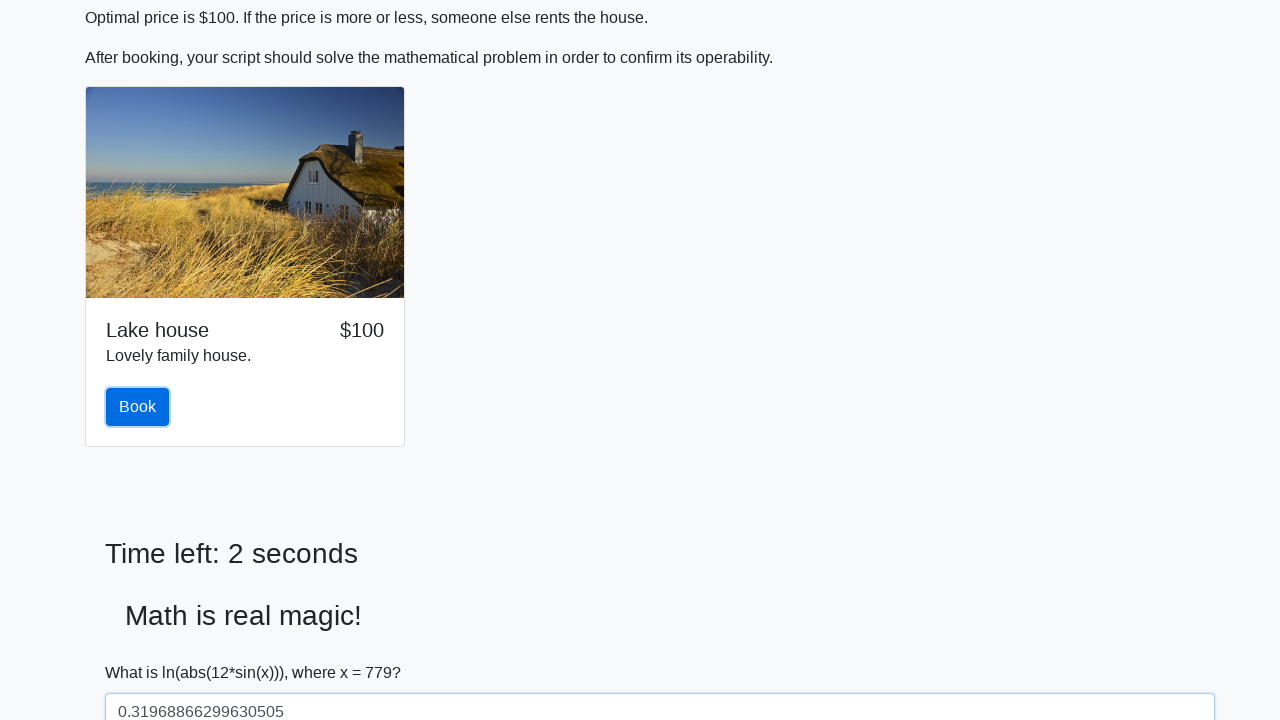

Clicked solve button to submit the answer at (143, 651) on #solve
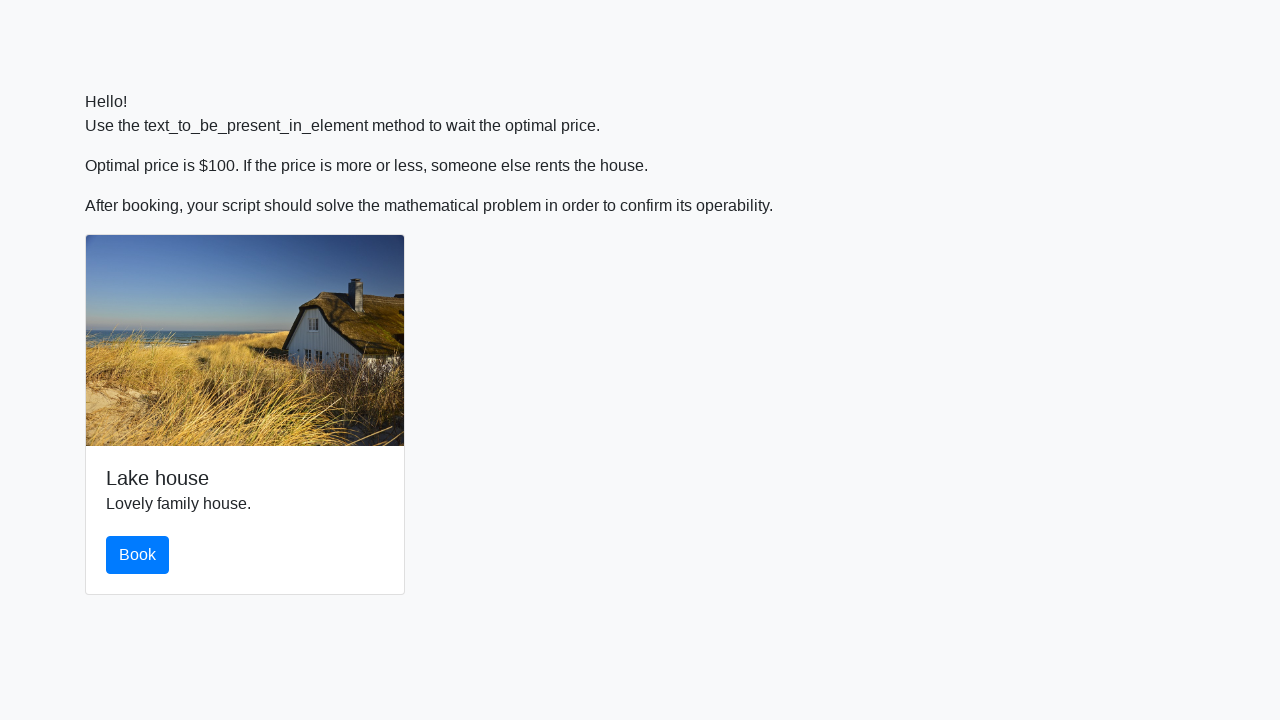

Waited for submission to complete
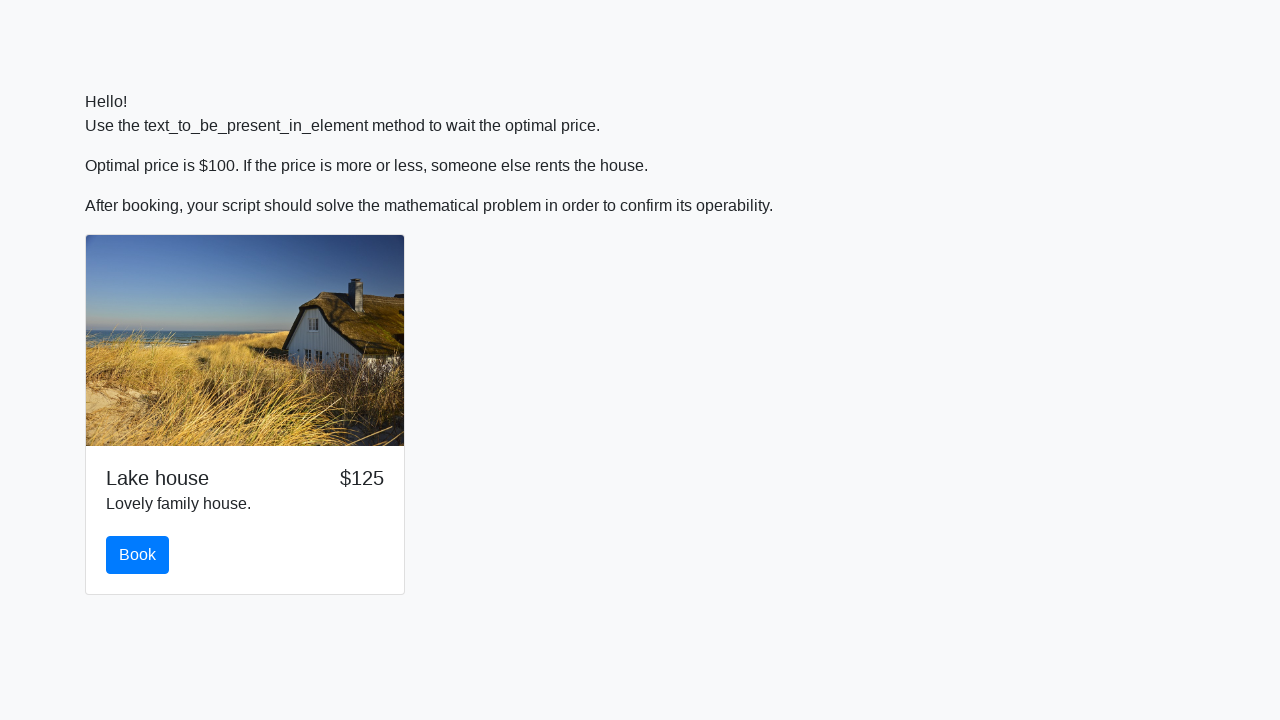

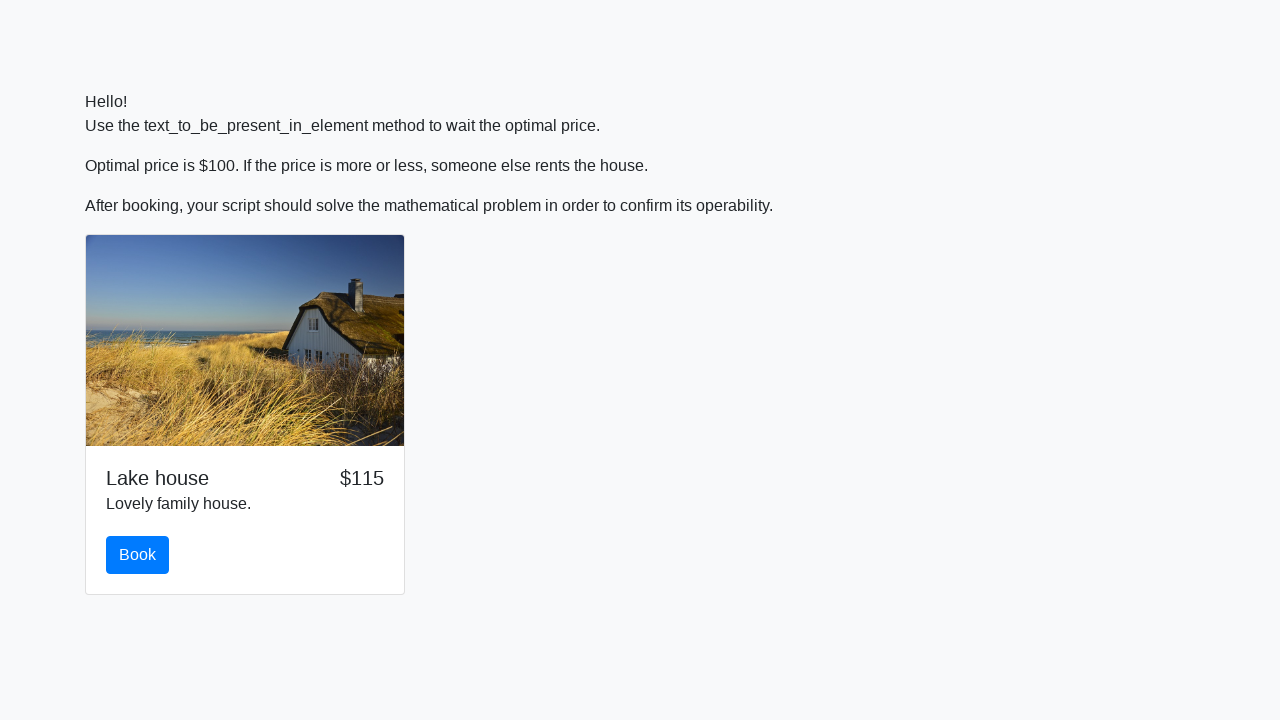